Tests browser window manipulation including resizing, repositioning, and navigation controls (back, forward, refresh) on Flipkart website

Starting URL: https://www.flipkart.com/

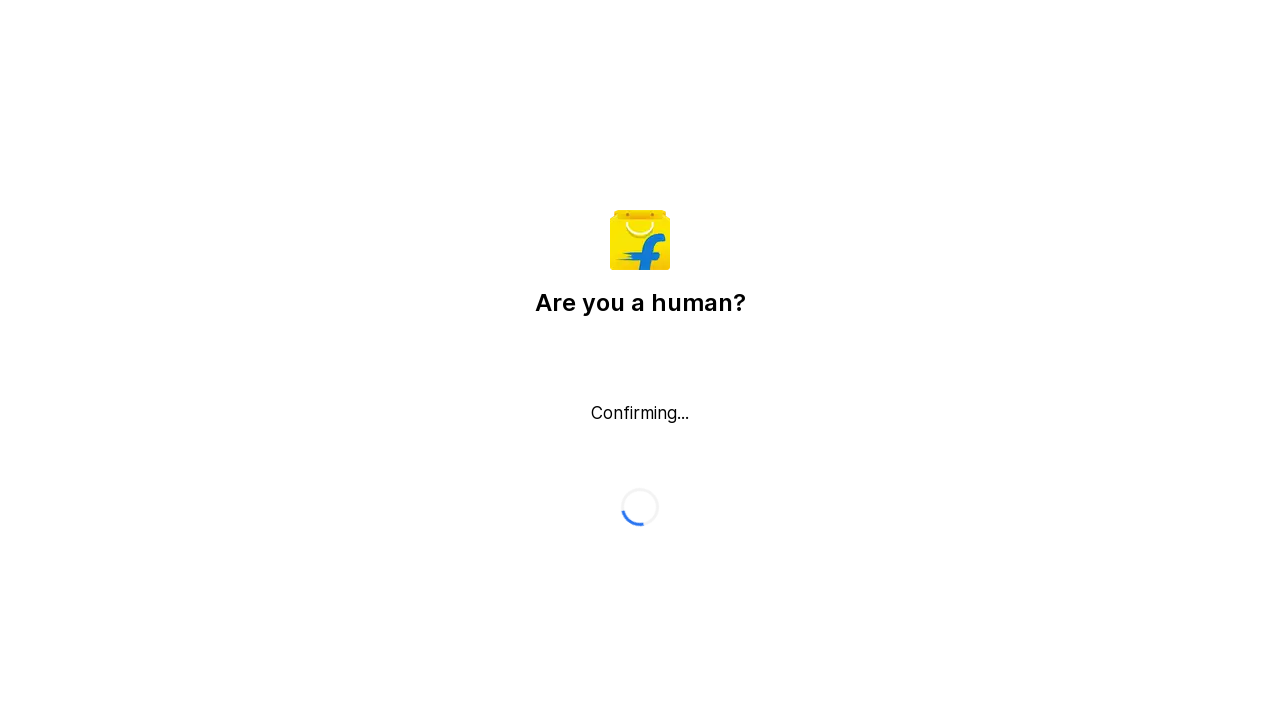

Retrieved current viewport size
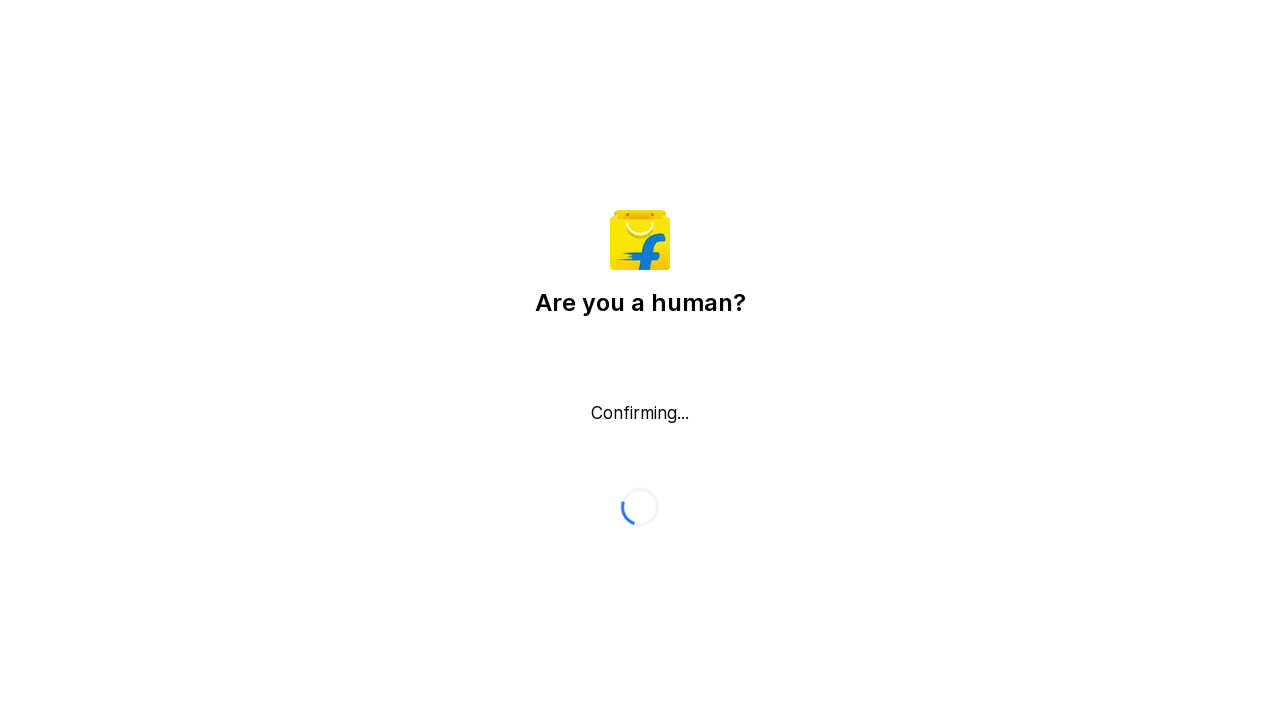

Set viewport size to 1400x800 pixels
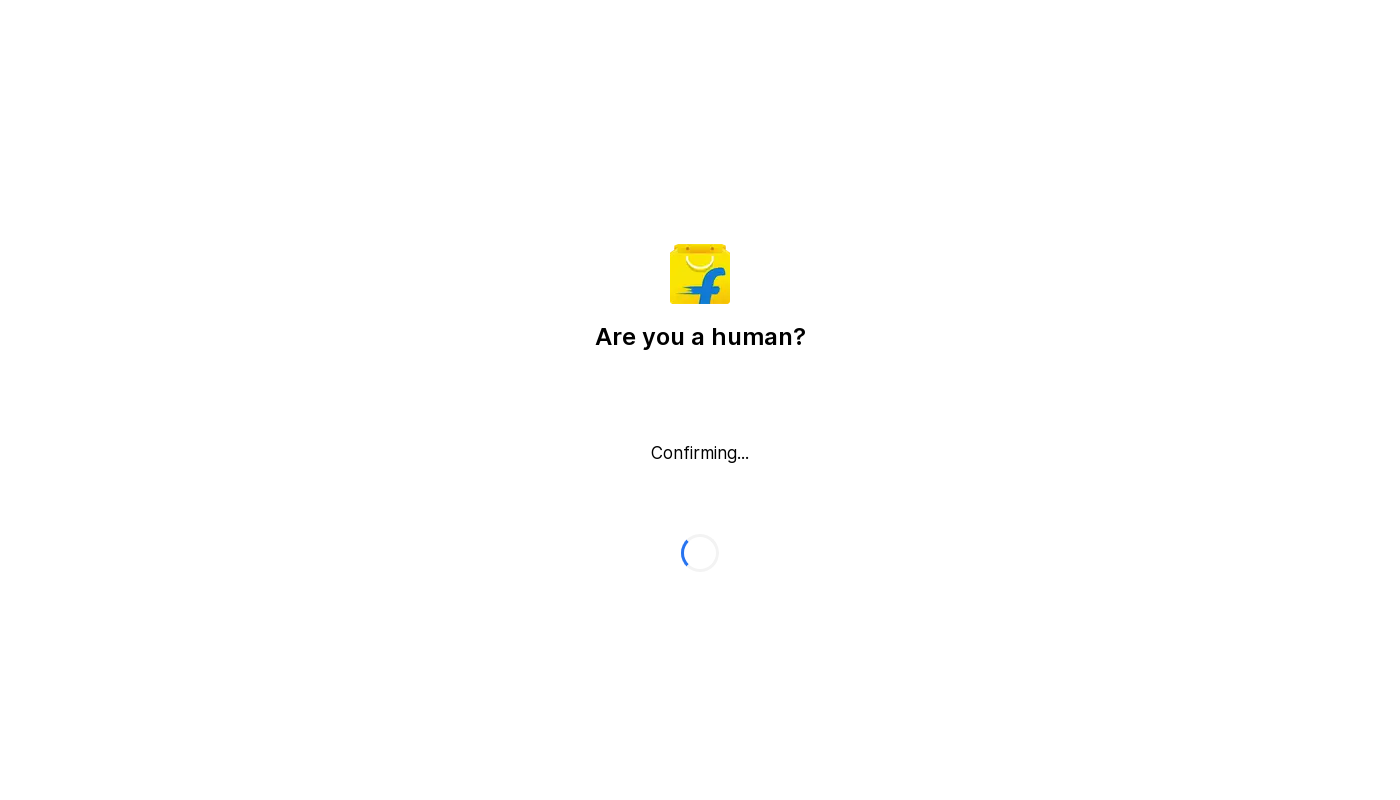

Navigated back in browser history
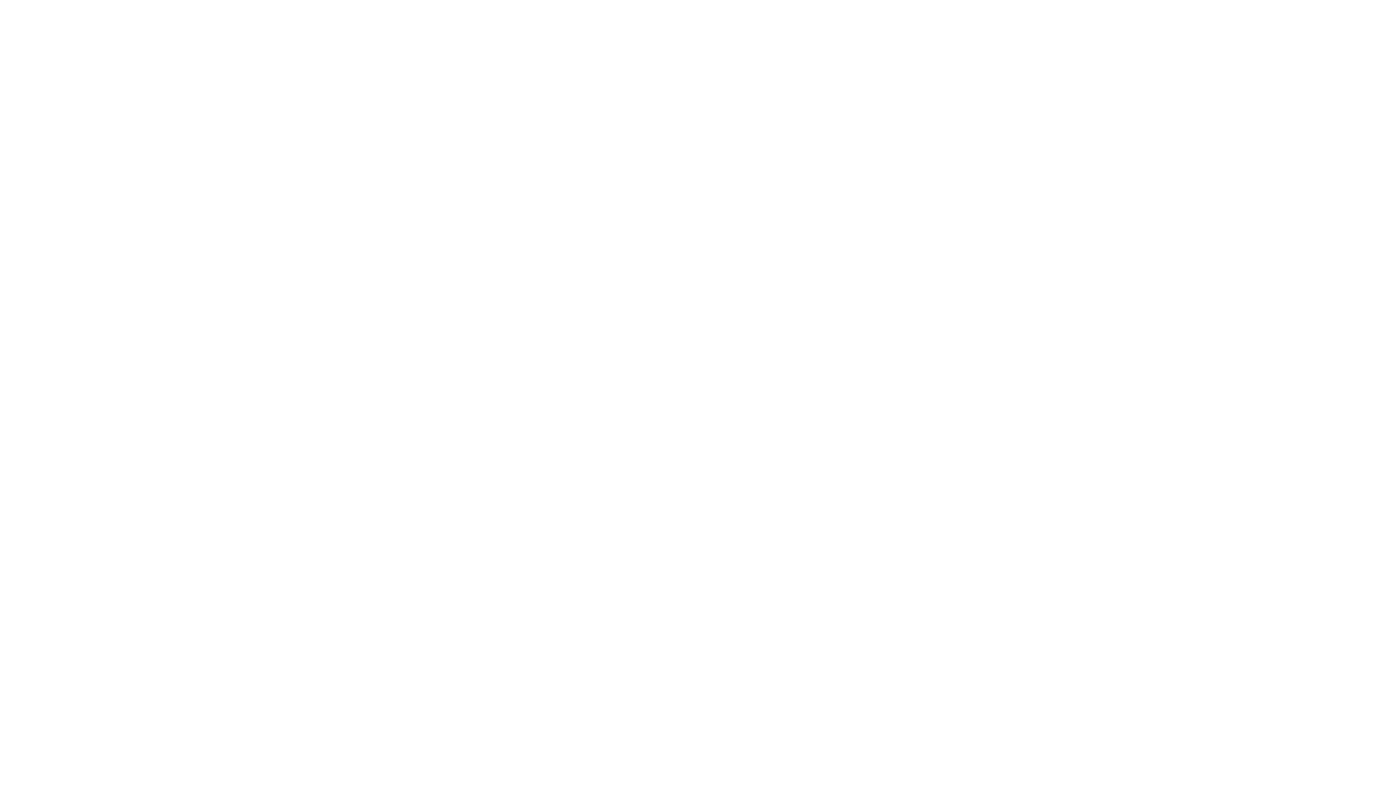

Navigated forward in browser history to return to Flipkart
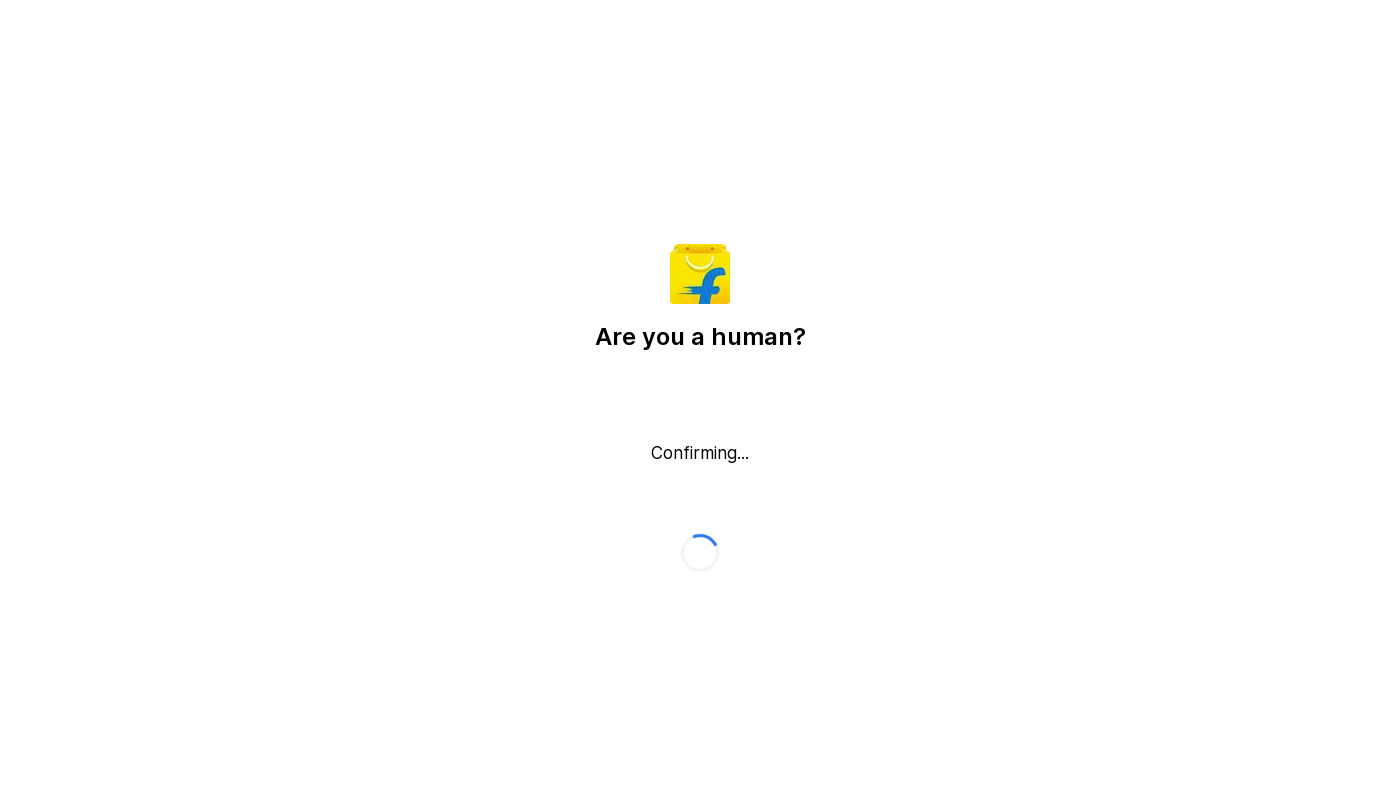

Refreshed the current page
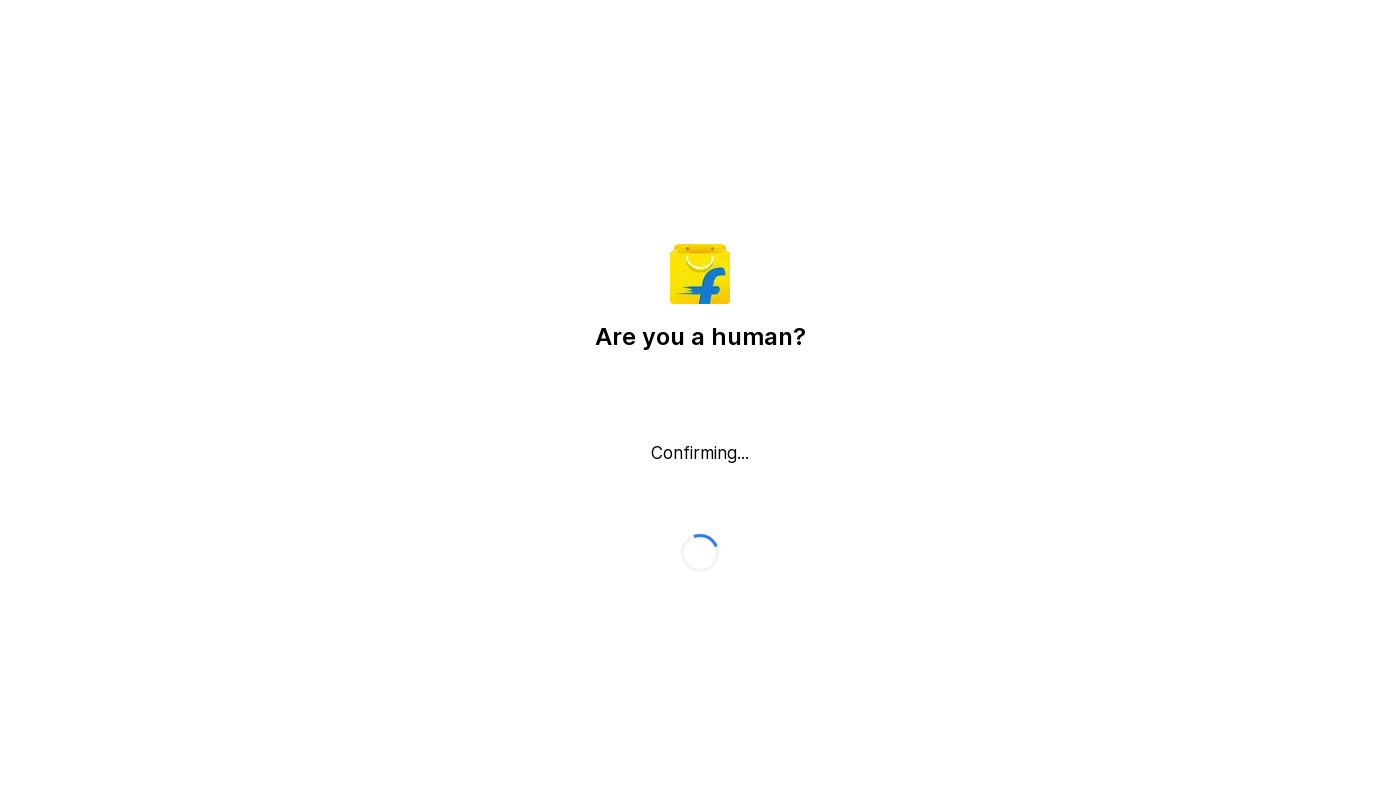

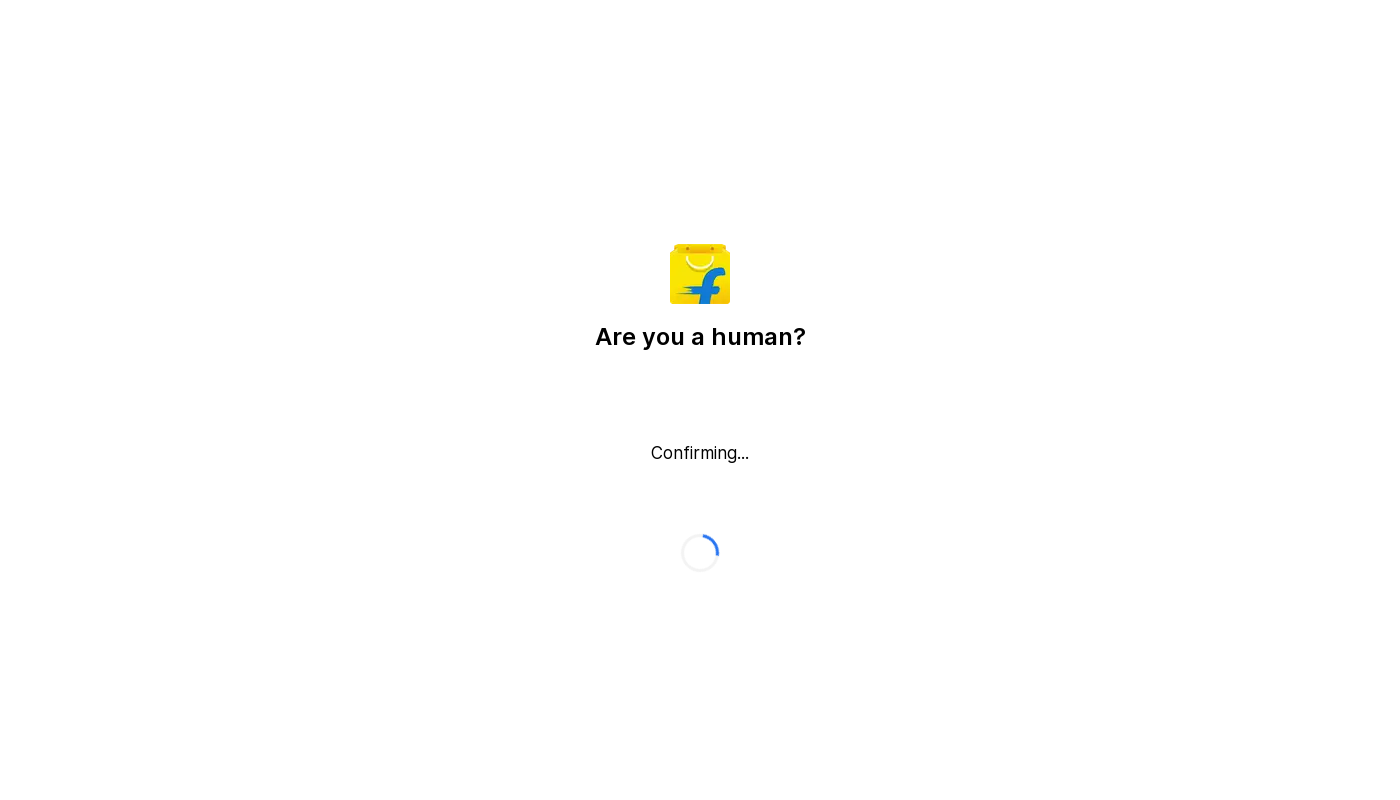